Tests navigation on the-internet.herokuapp.com by verifying the homepage title, clicking the "Form Authentication" link, and confirming the Login Page is displayed.

Starting URL: https://the-internet.herokuapp.com/

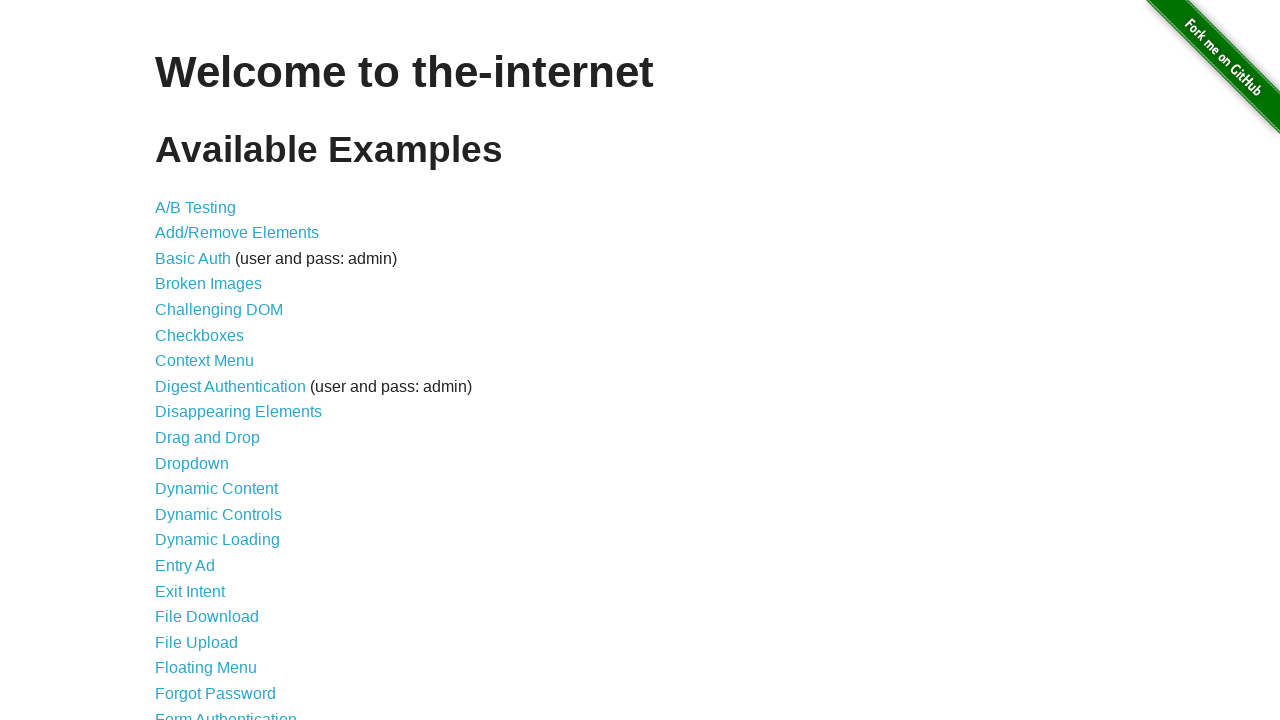

Waited for main title element to load
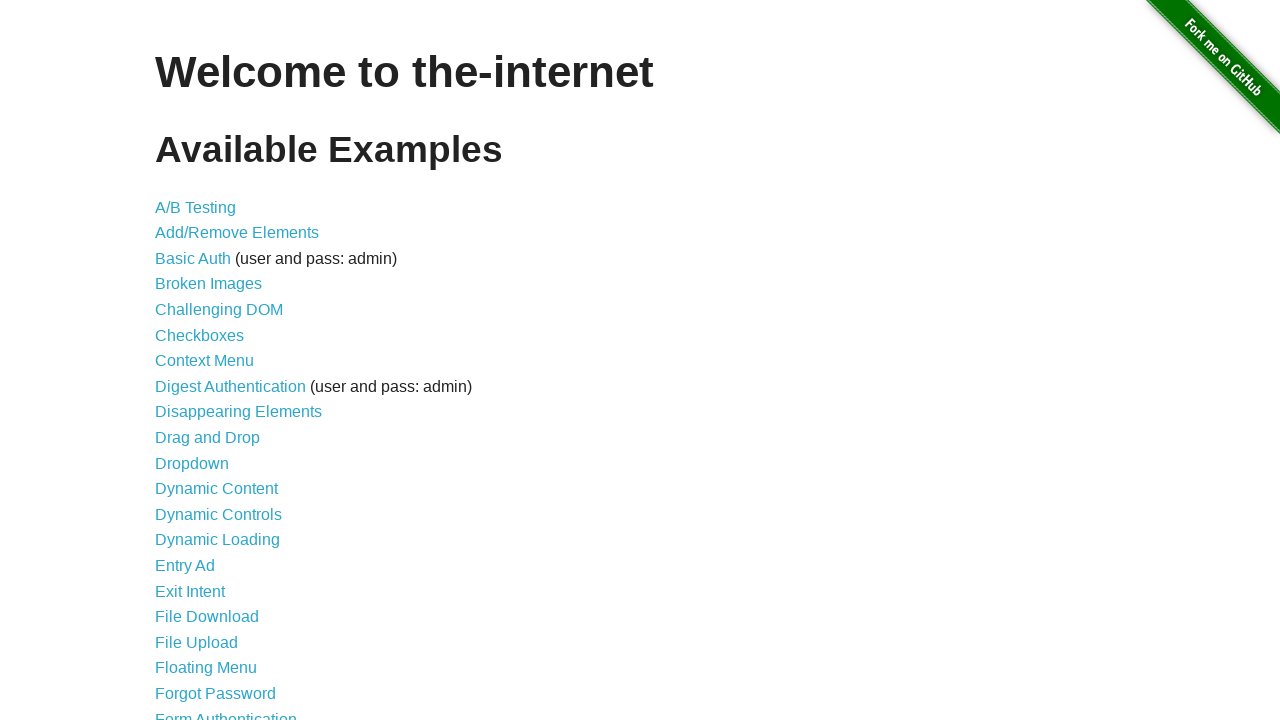

Verified homepage title is 'Welcome to the-internet'
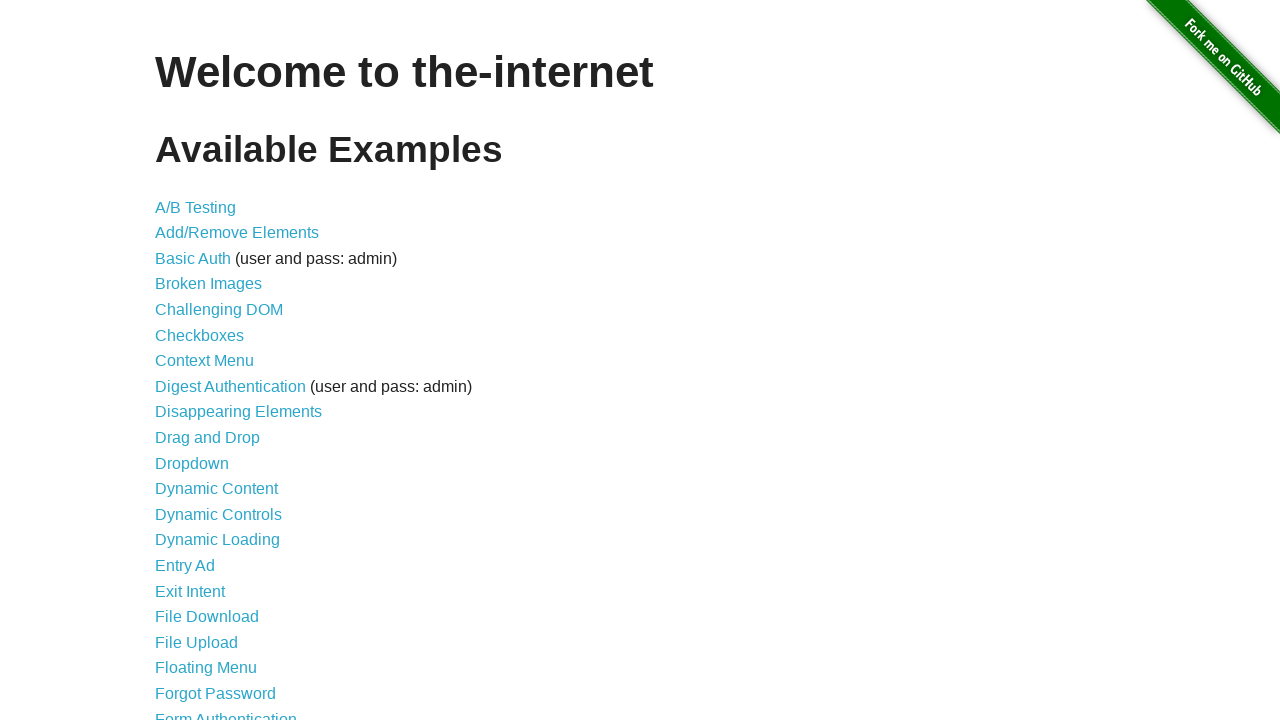

Clicked 'Form Authentication' link at (226, 712) on text=Form Authentication
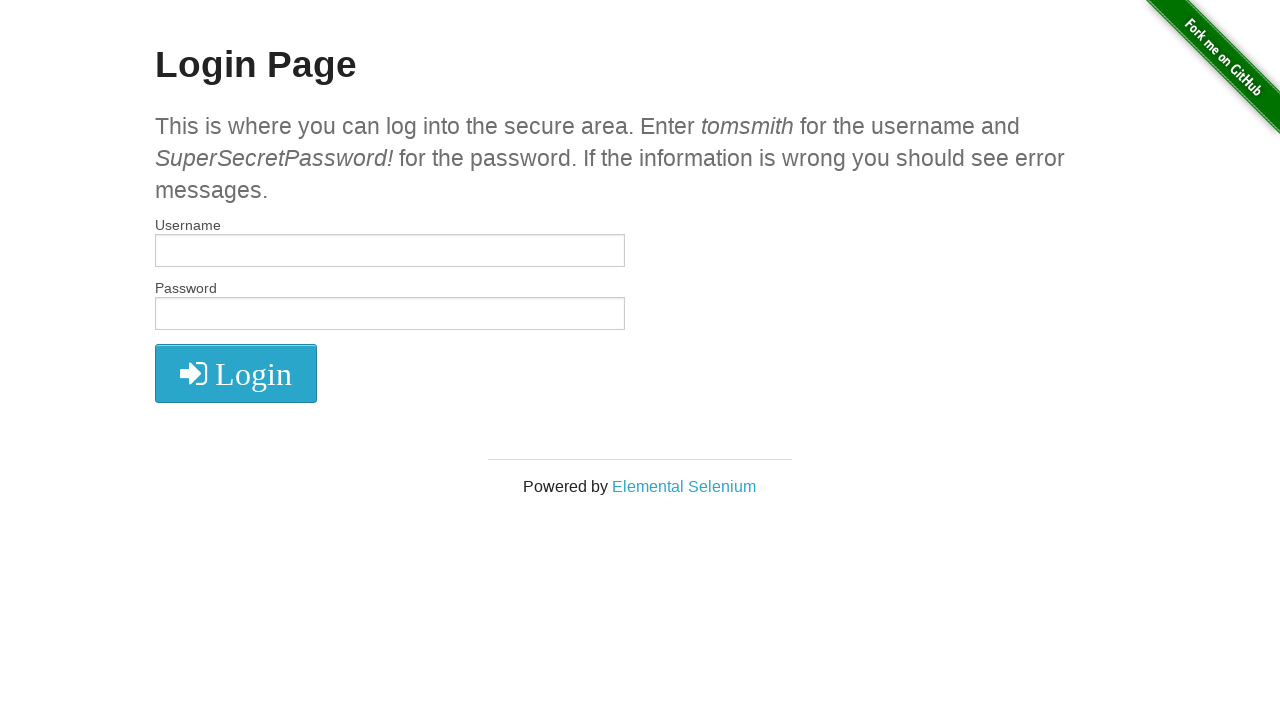

Waited for login page title element to load
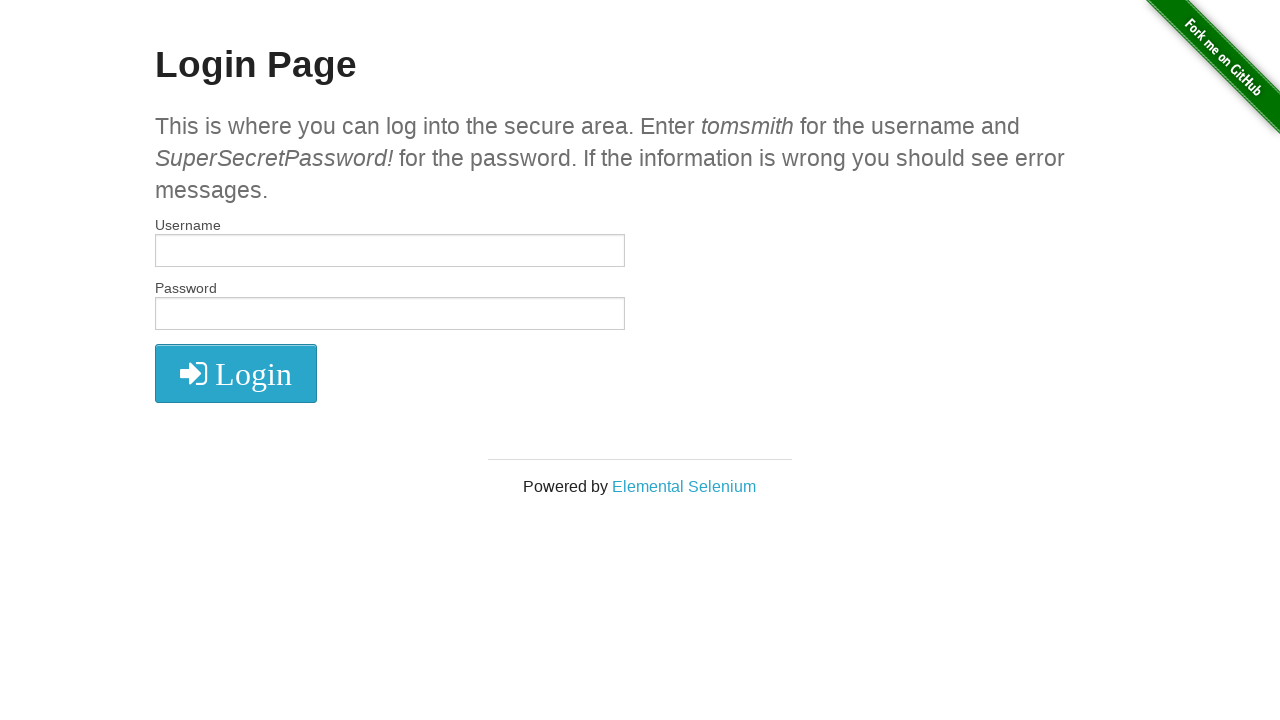

Verified login page title is 'Login Page'
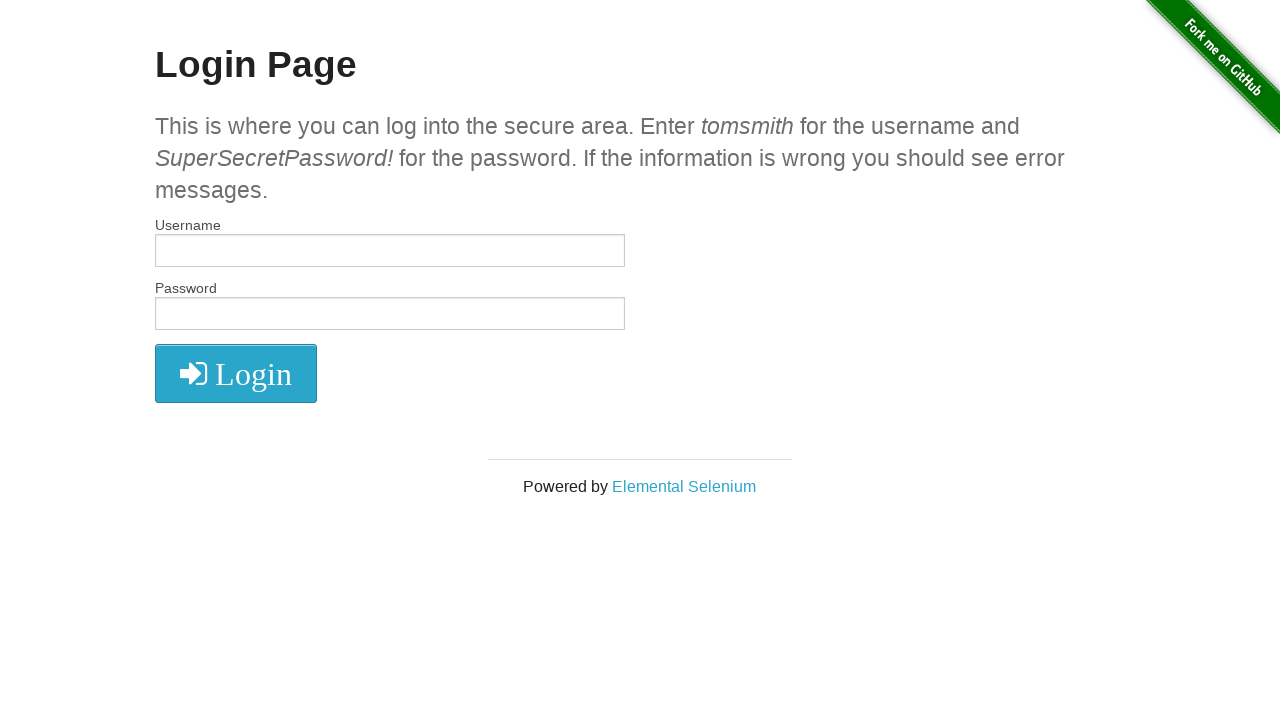

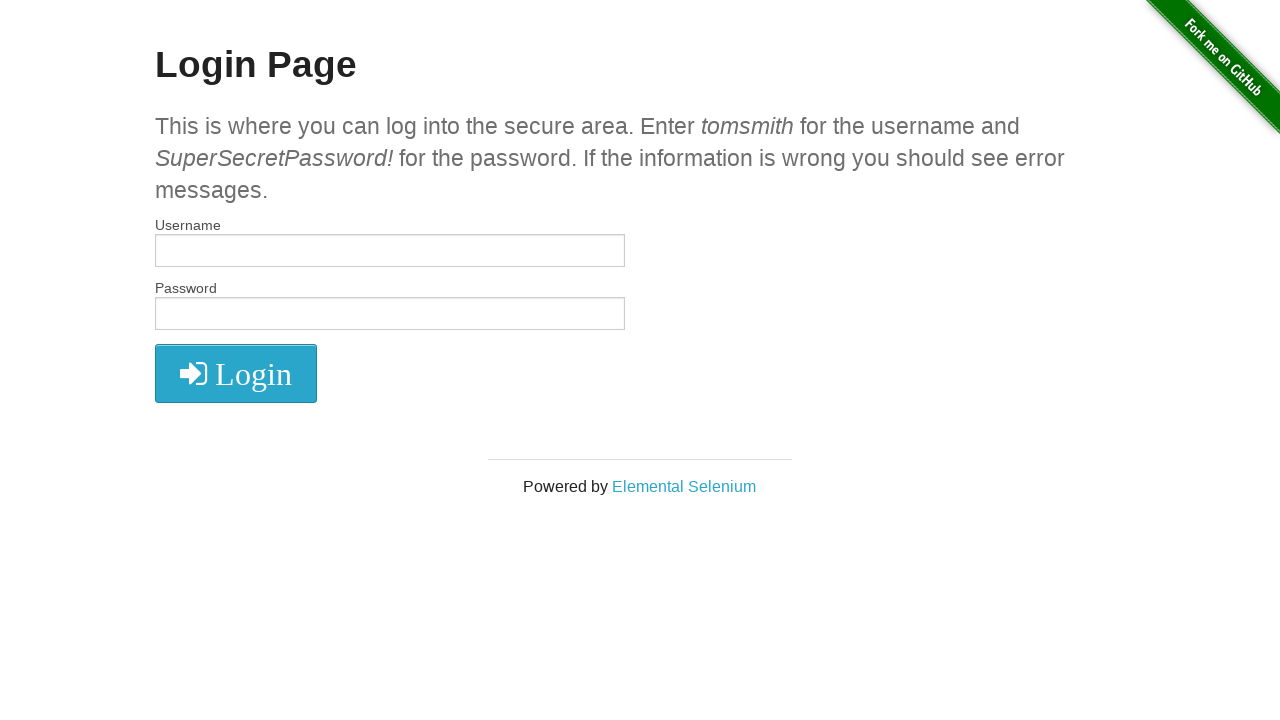